Tests JavaScript prompt popup by clicking the prompt button, entering text, and accepting it

Starting URL: https://the-internet.herokuapp.com/javascript_alerts

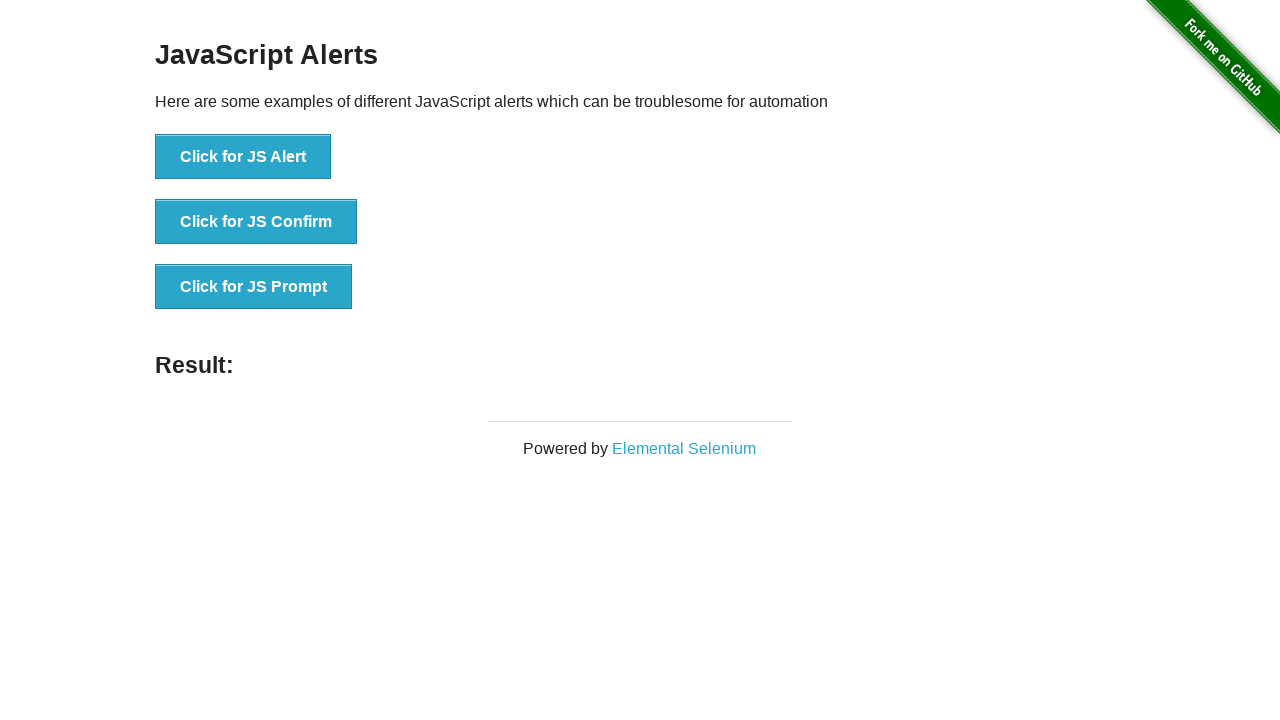

Set up dialog handler to accept prompt with text 'Best of Luck Vikas'
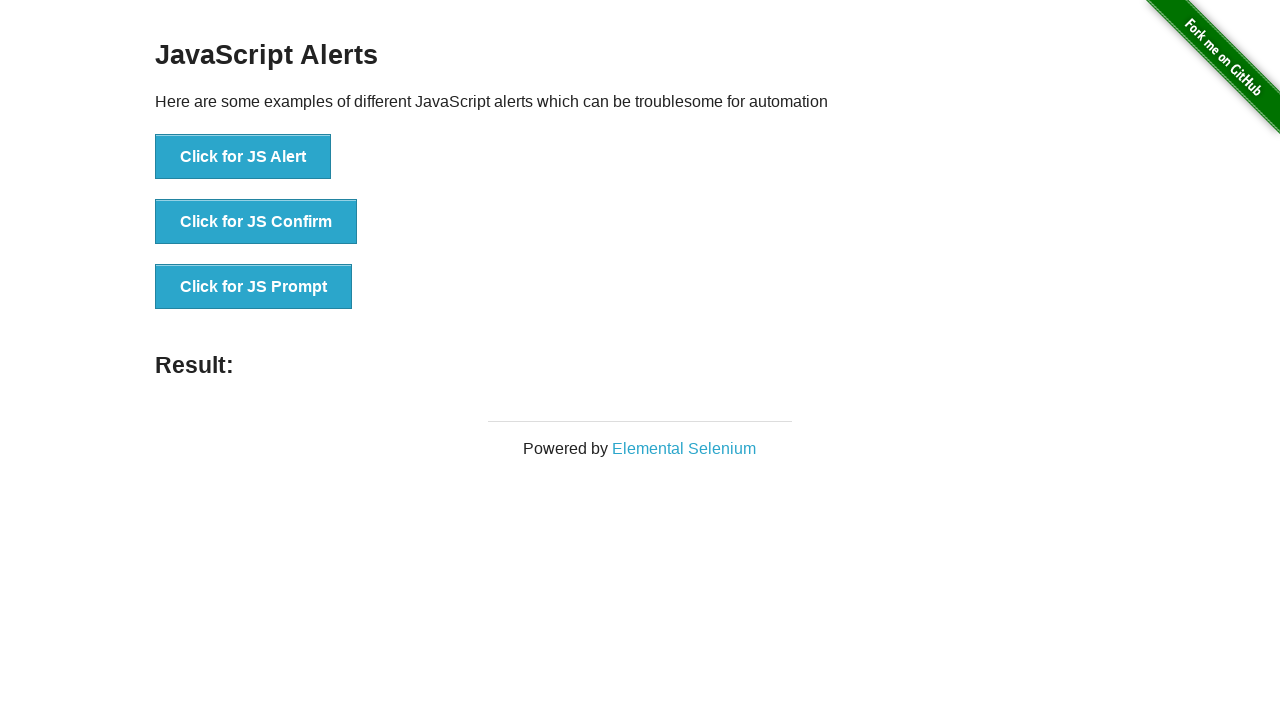

Clicked prompt button to trigger JavaScript prompt popup at (254, 287) on xpath=//button[@onclick='jsPrompt()']
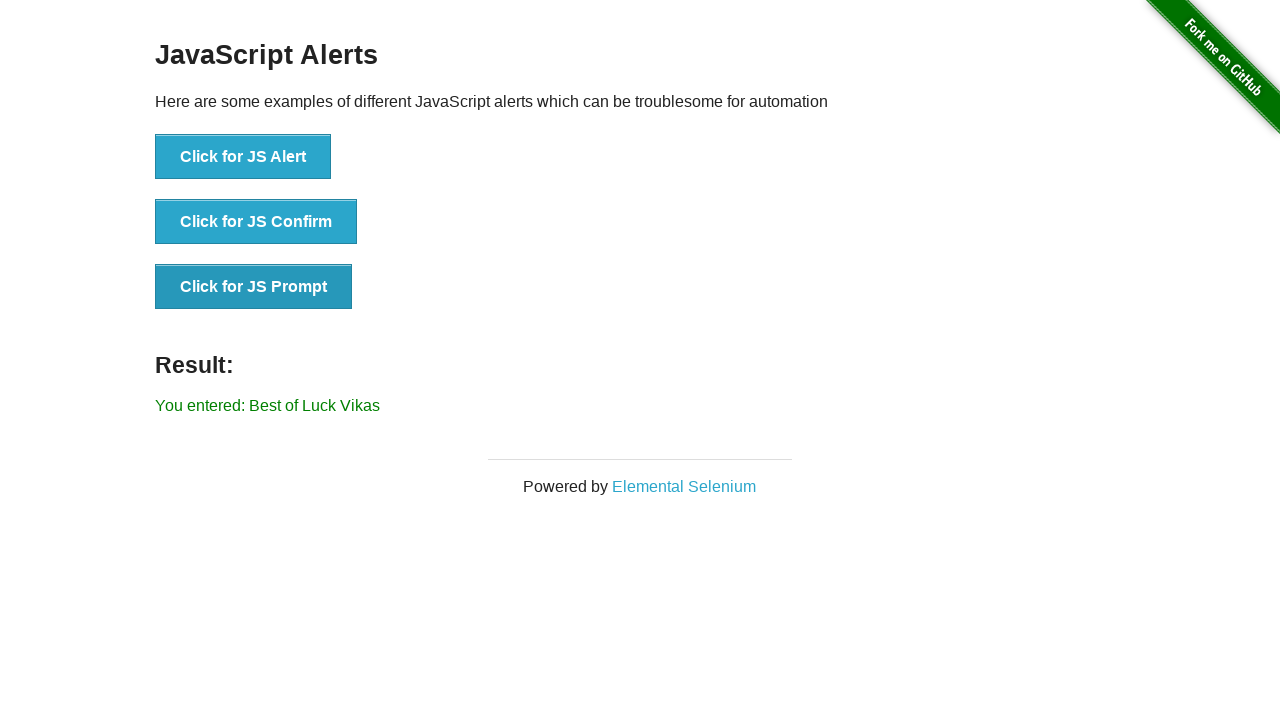

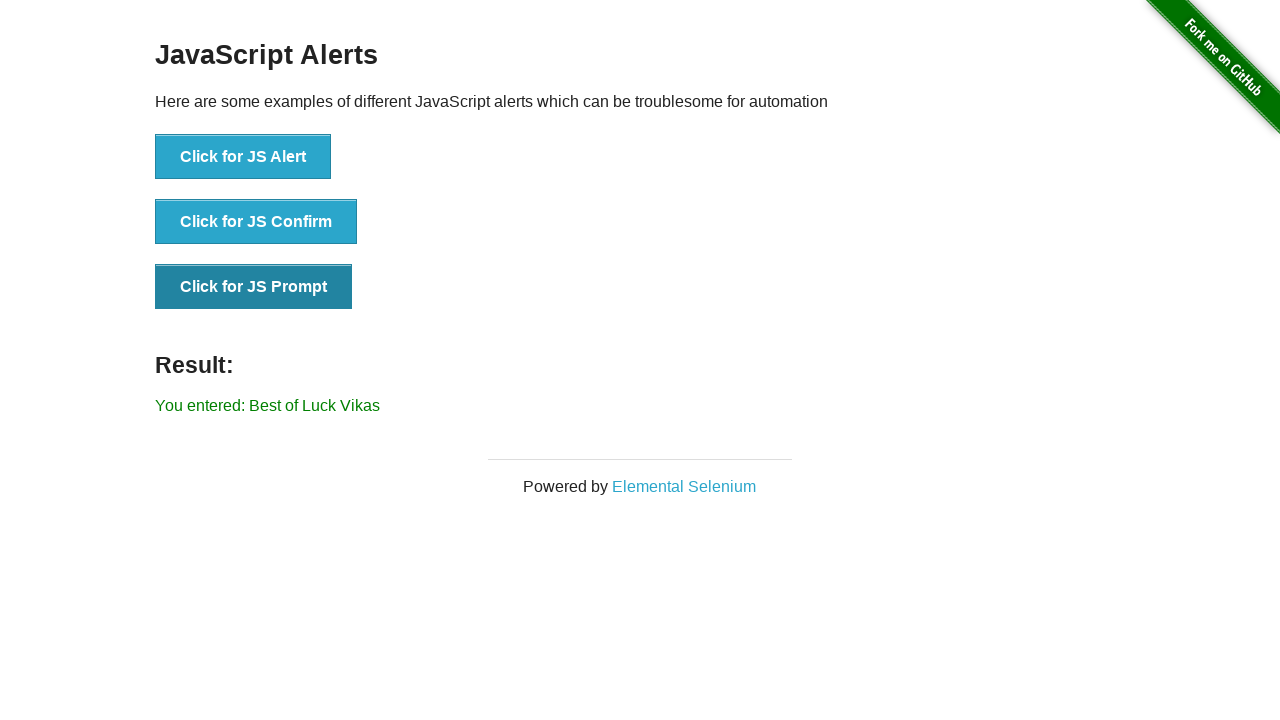